Tests keyboard shortcut operations (Ctrl+A to select all, Ctrl+C to copy, Ctrl+V to paste) by typing text in the first name field, copying it, and pasting it into the last name field on a demo registration form.

Starting URL: http://demo.automationtesting.in/Register.html

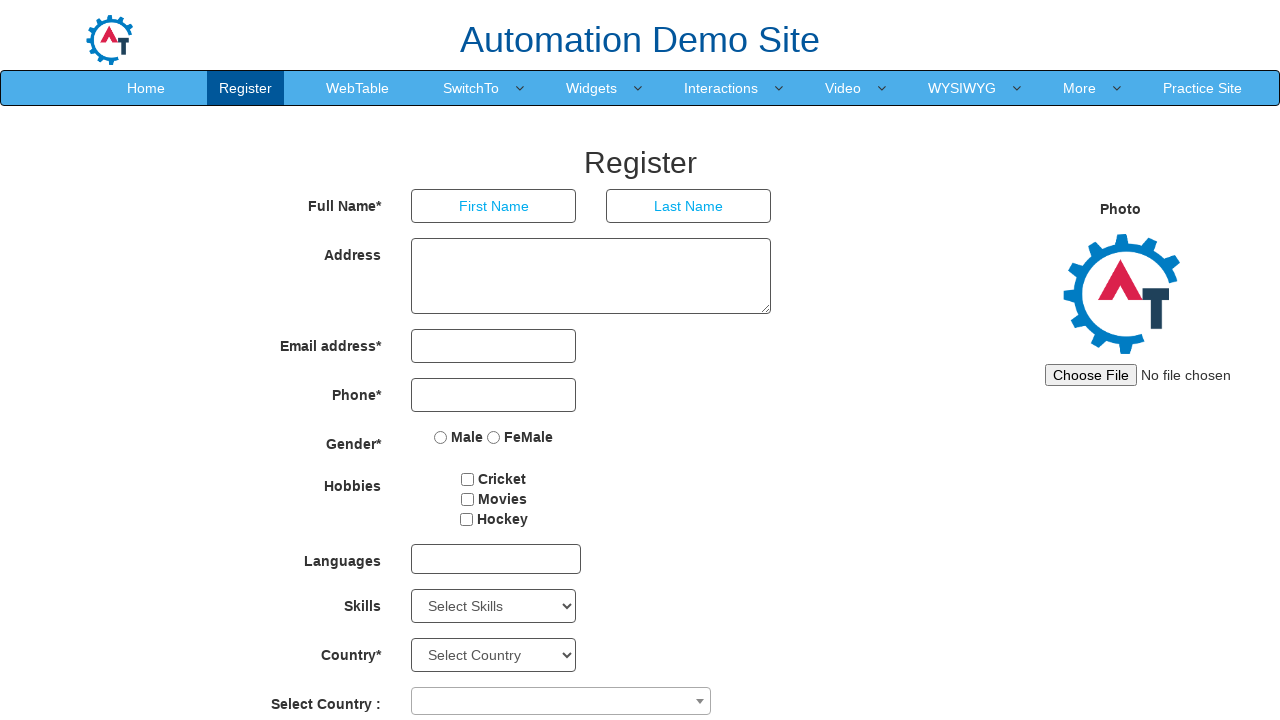

Filled first name field with 'admin' on input[placeholder='First Name']
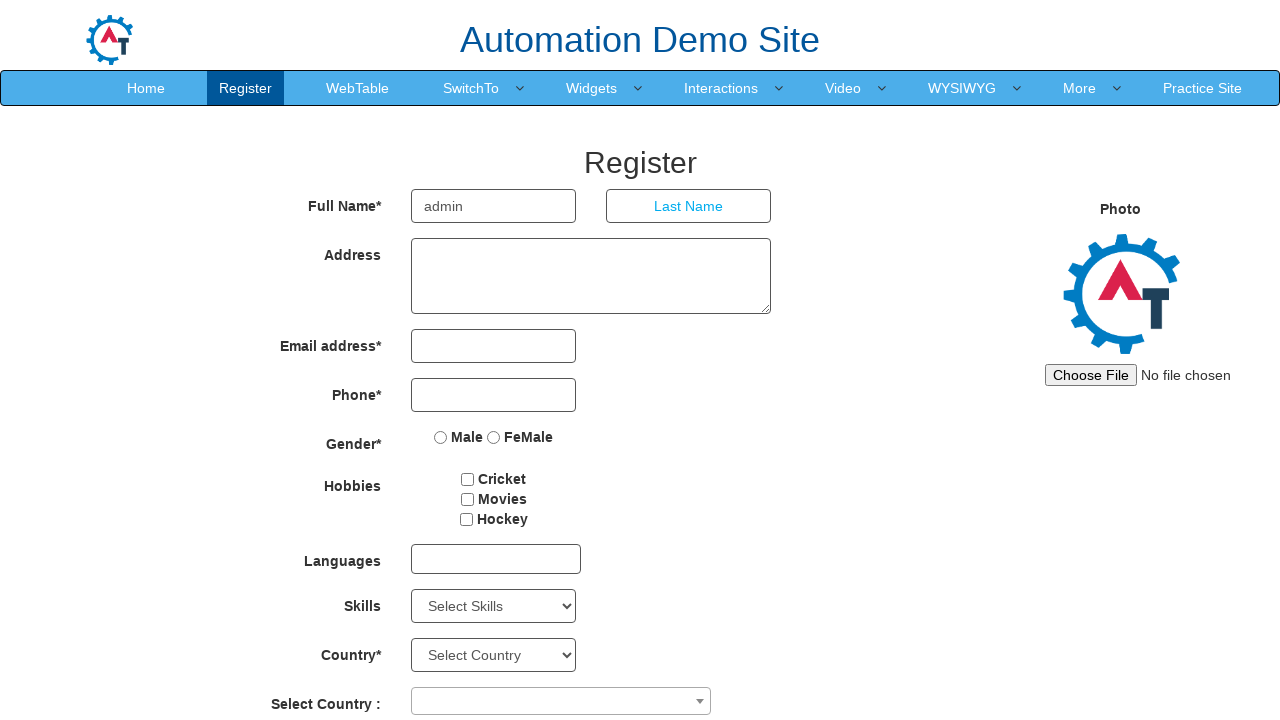

Clicked on first name field to focus it at (494, 206) on input[placeholder='First Name']
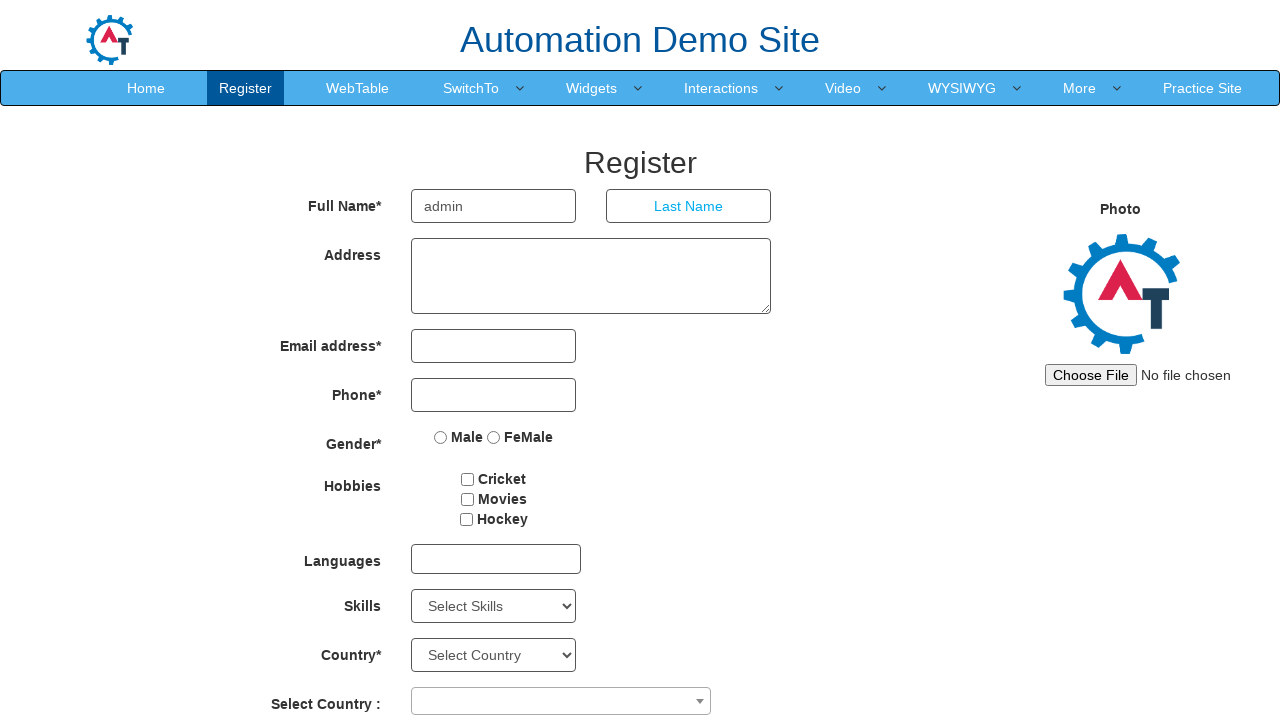

Pressed Ctrl+A to select all text in first name field
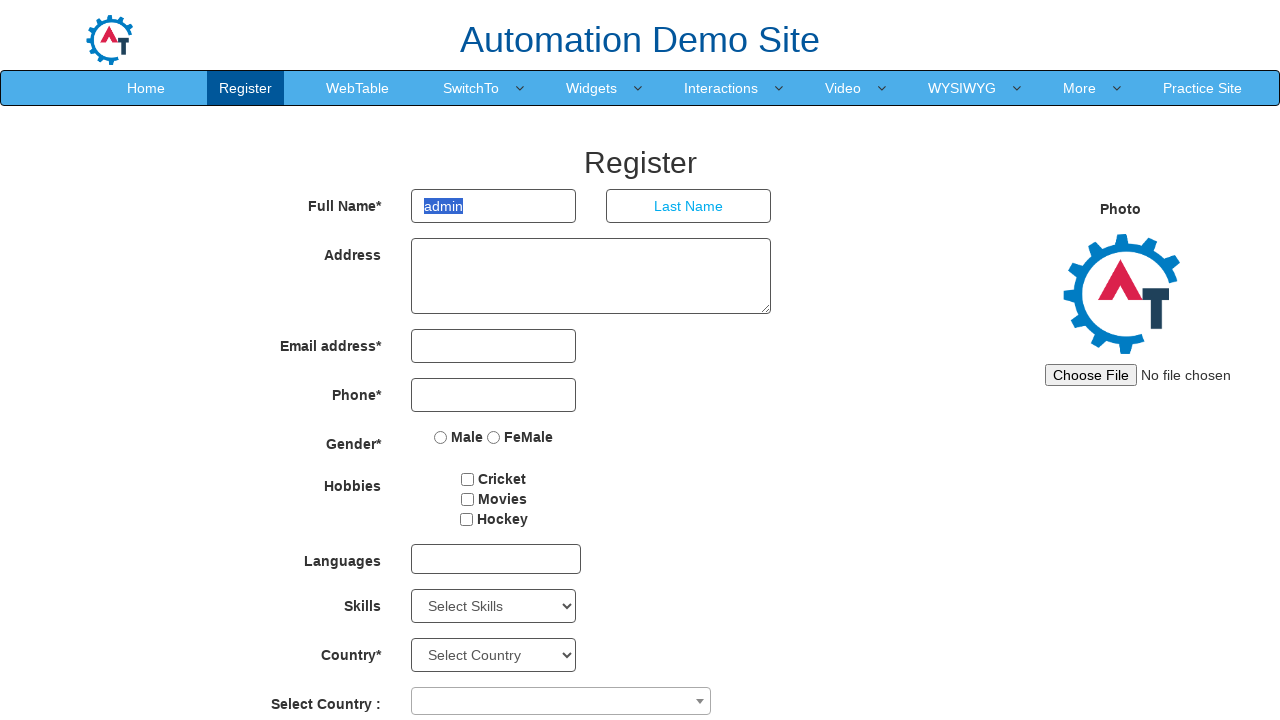

Pressed Ctrl+C to copy selected text from first name field
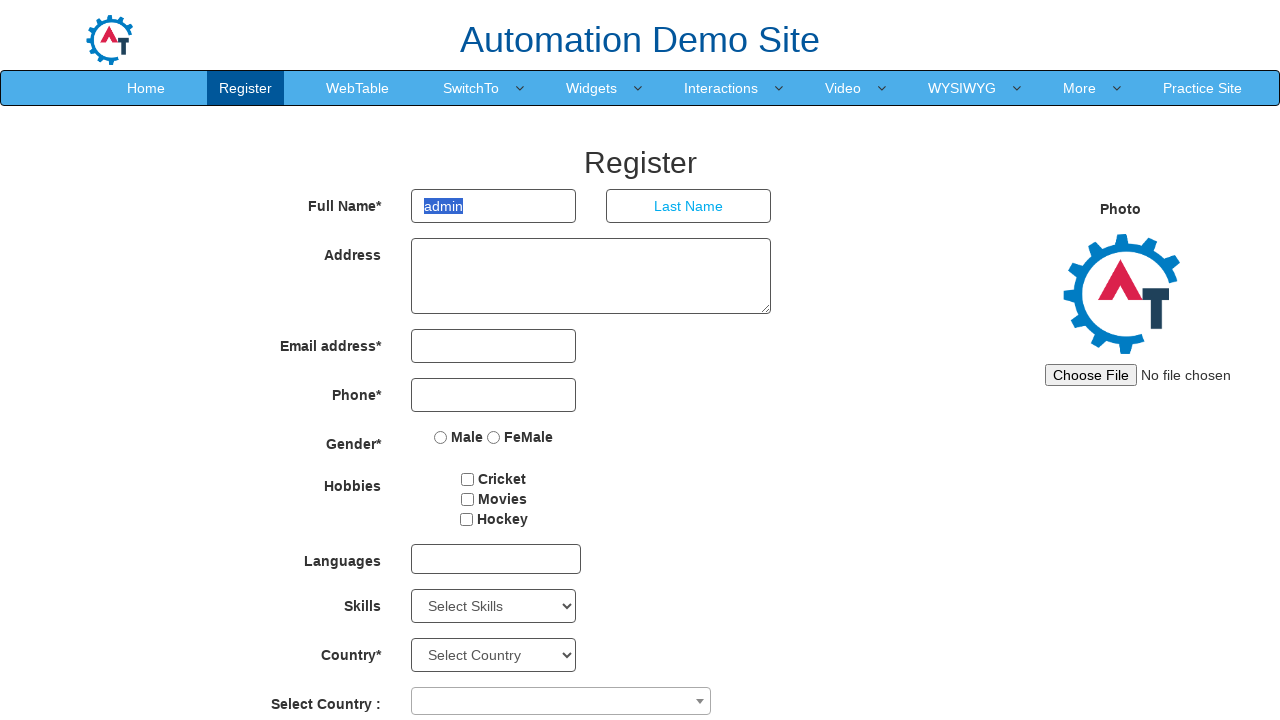

Clicked on last name field to focus it at (689, 206) on input[placeholder='Last Name']
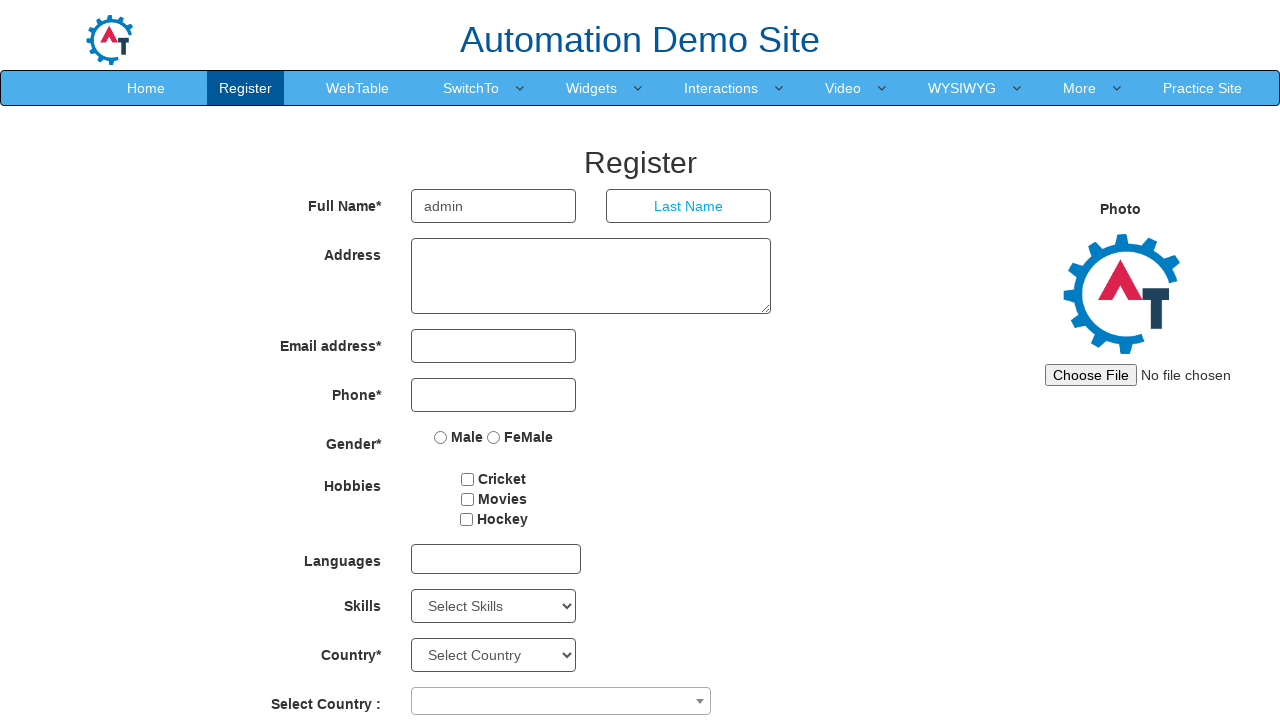

Pressed Ctrl+V to paste copied text into last name field
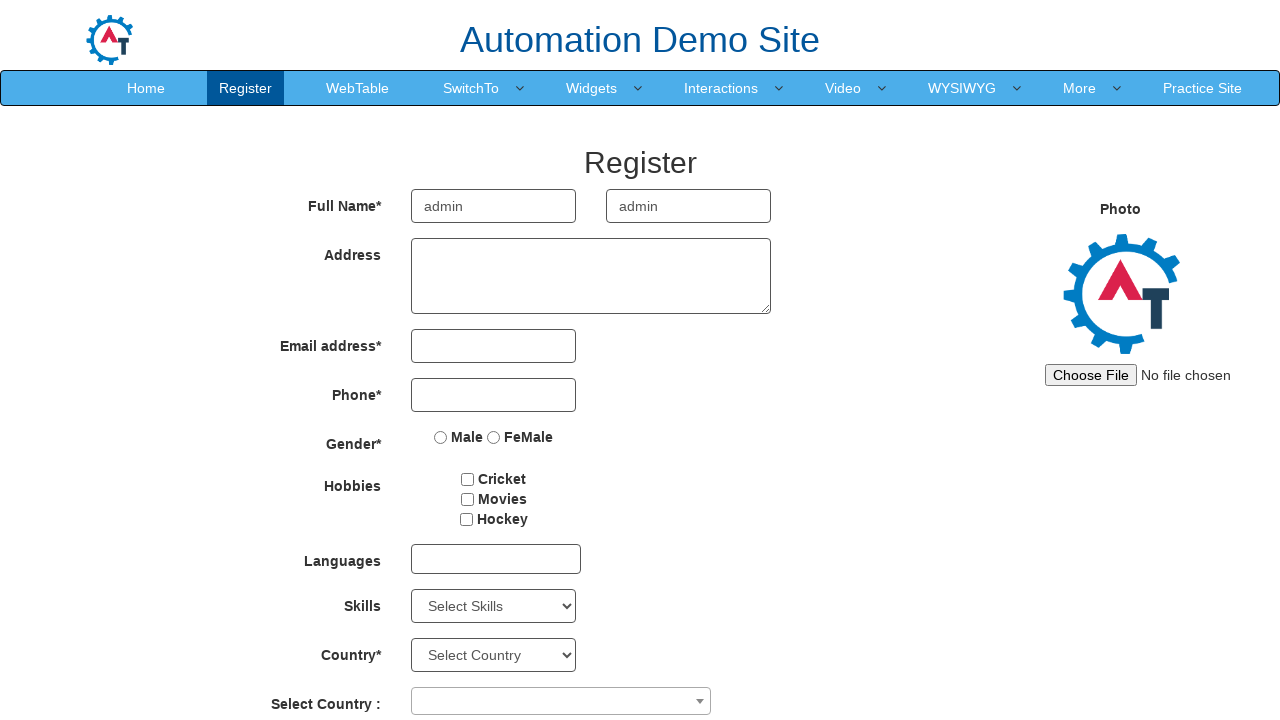

Waited 500ms for paste operation to complete
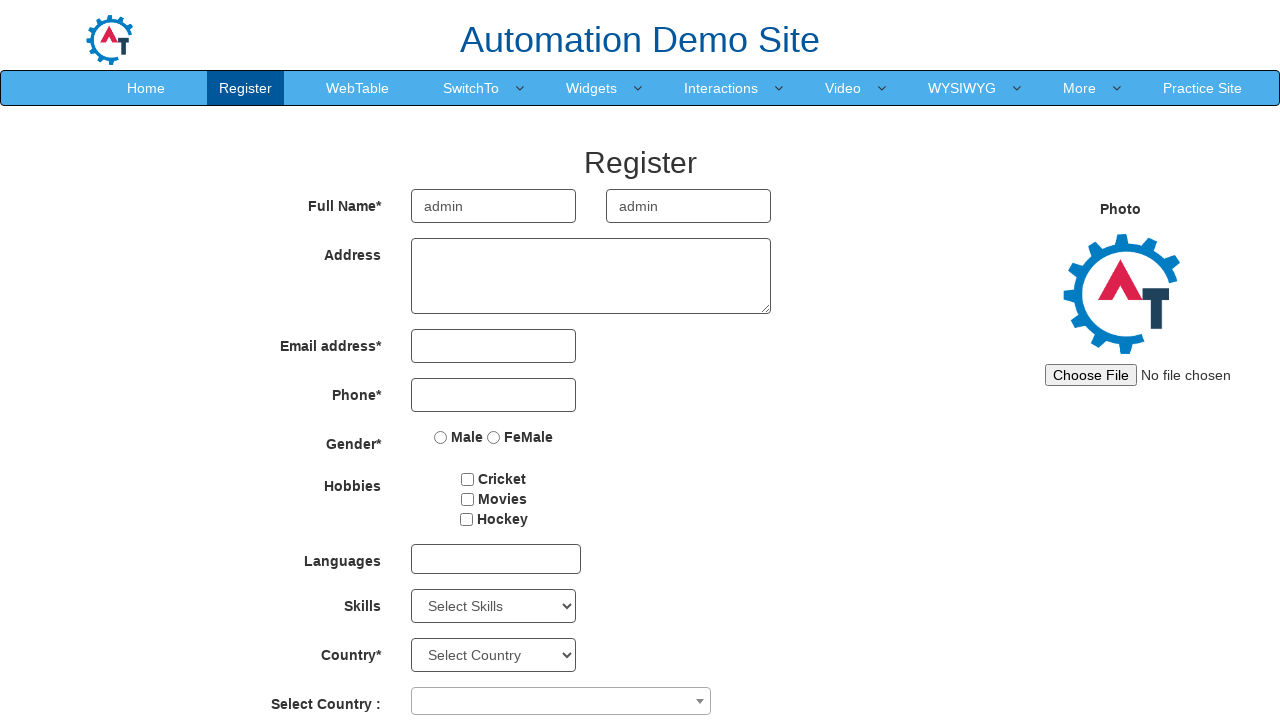

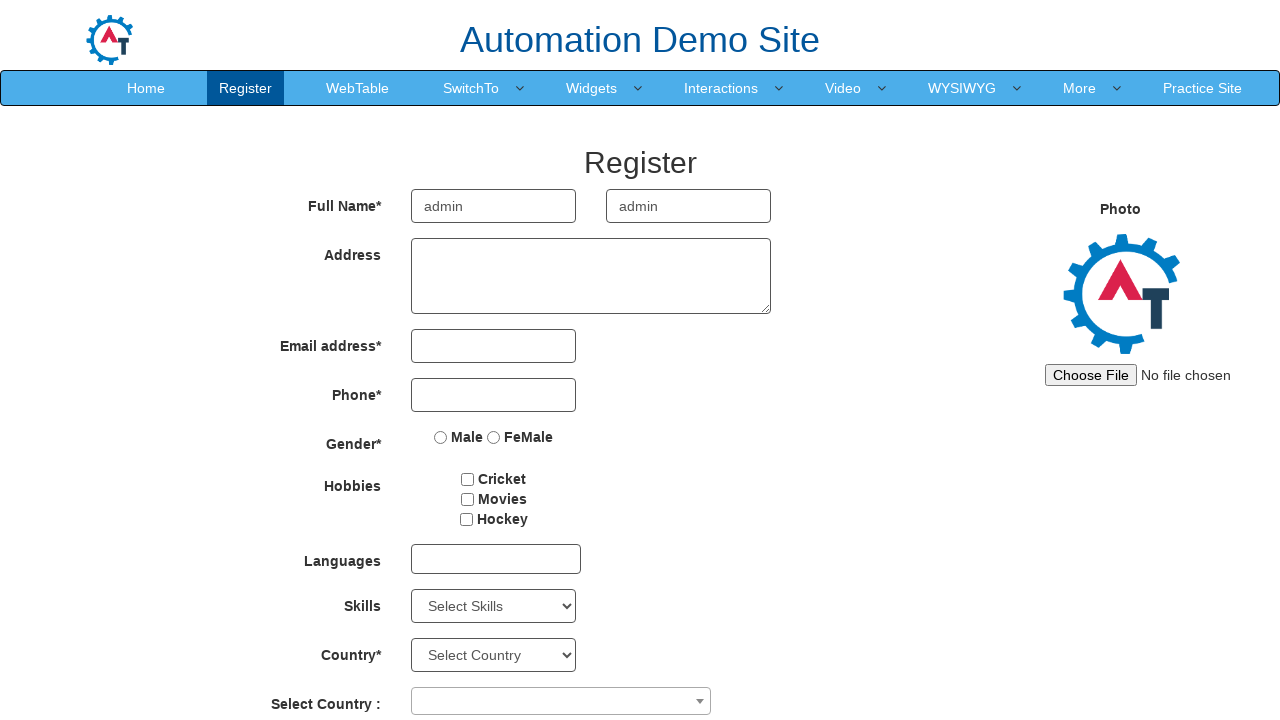